Tests that clicking the Sign Up button on the Deens homepage navigates to the registration page and displays the "Create an account" header.

Starting URL: https://deens-master.now.sh/

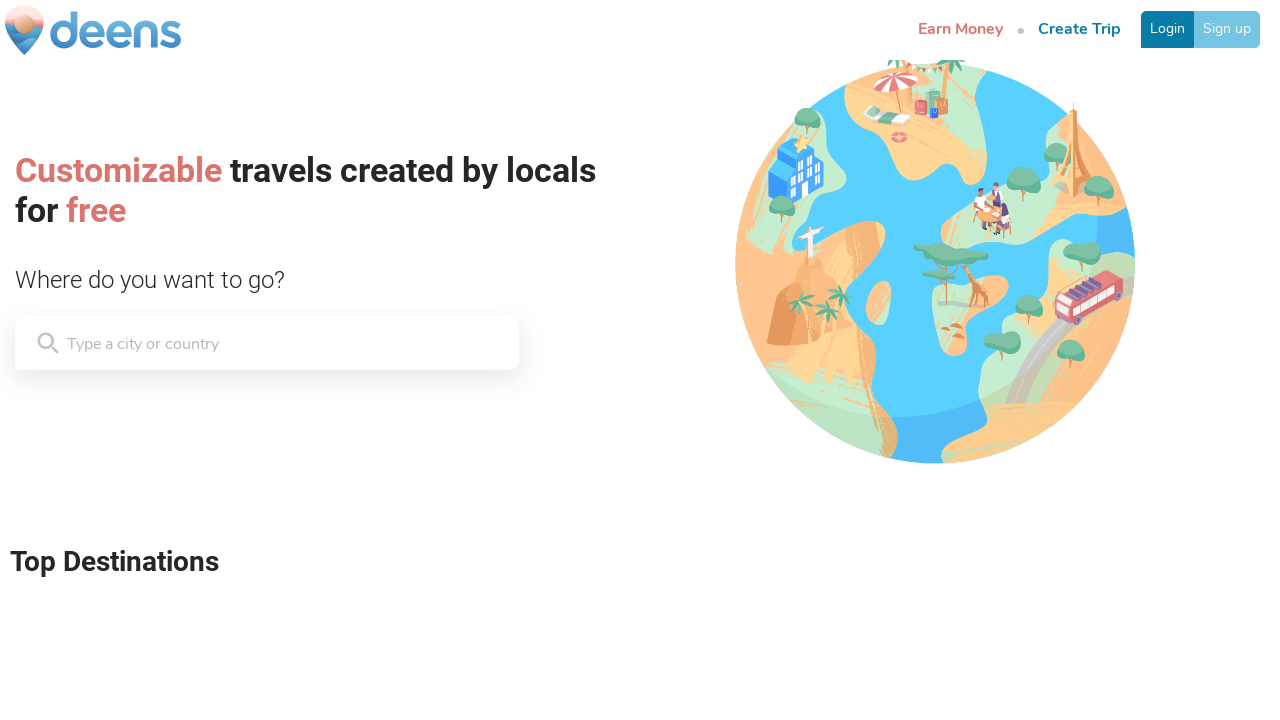

Clicked the Sign Up button on Deens homepage at (1227, 29) on a[href='/register']
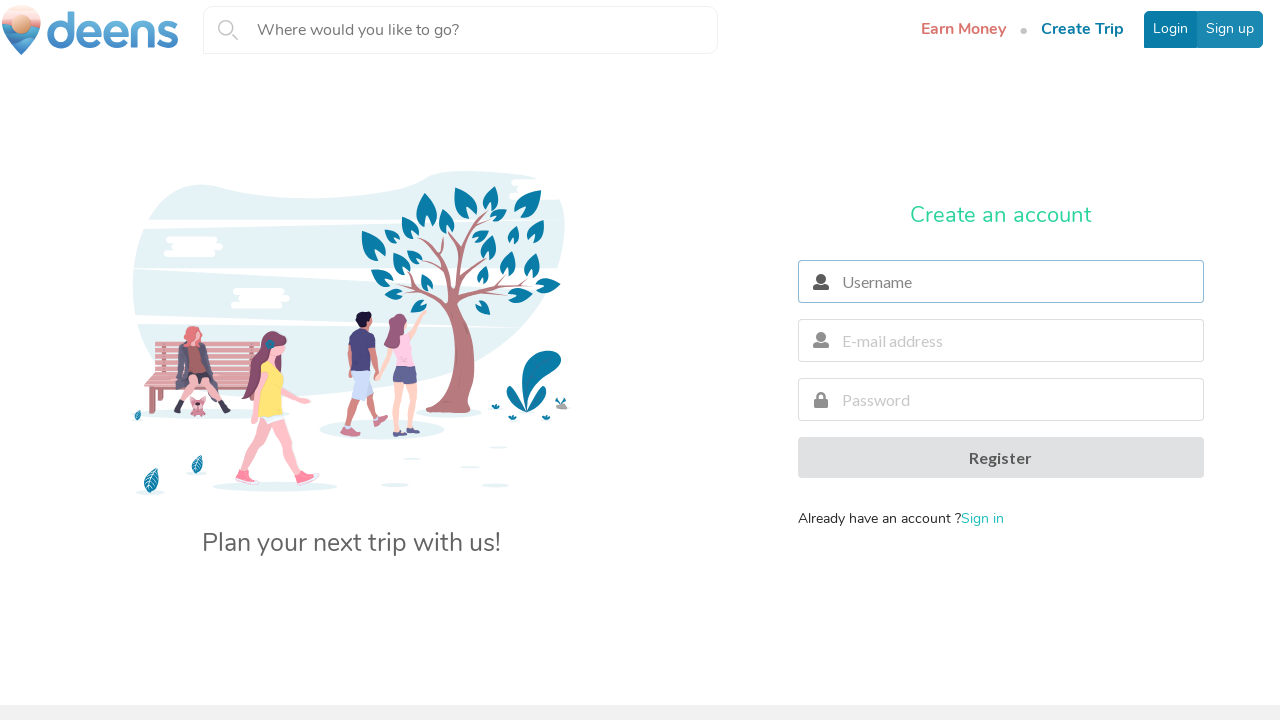

Sign Up page loaded and 'Create an account' header appeared
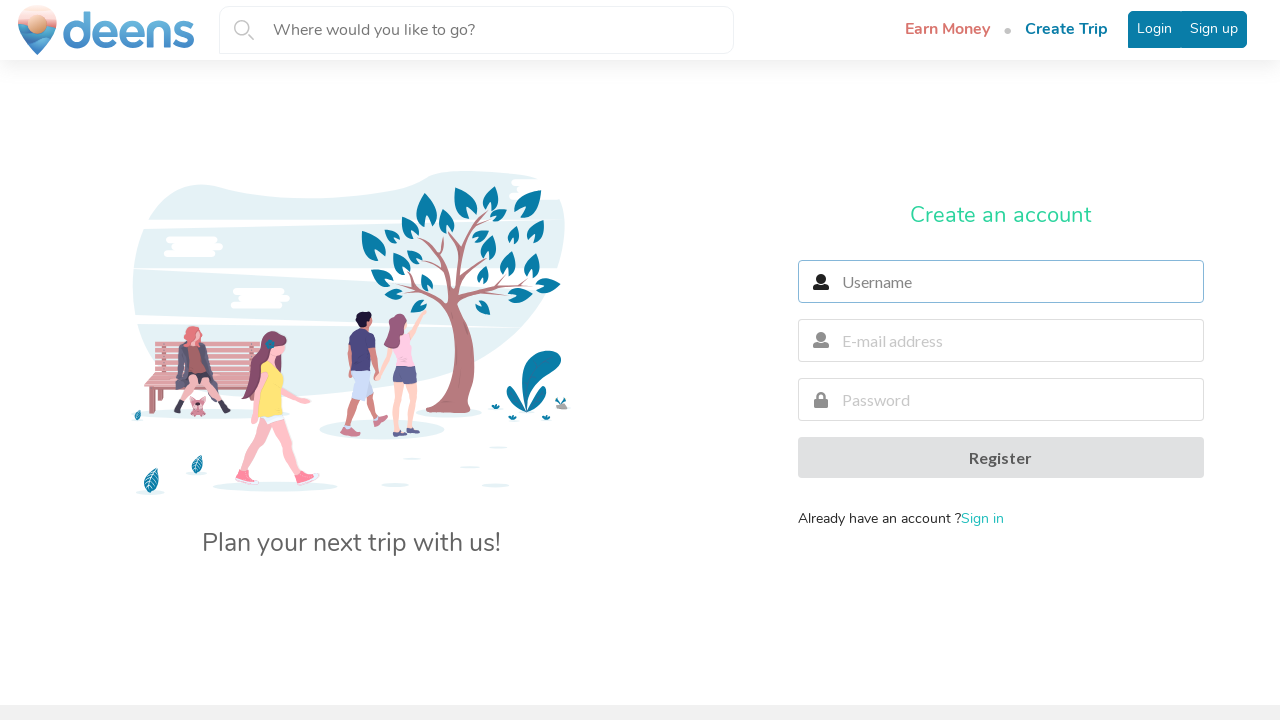

Verified that the header displays 'Create an account'
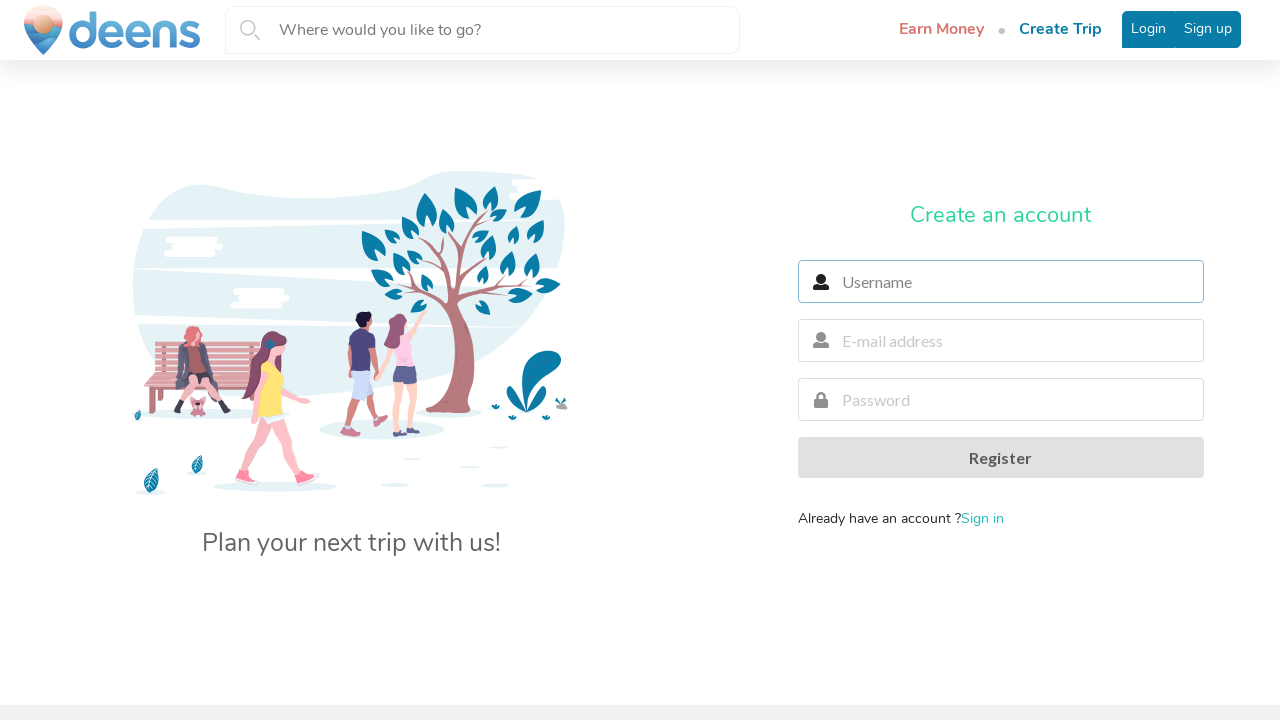

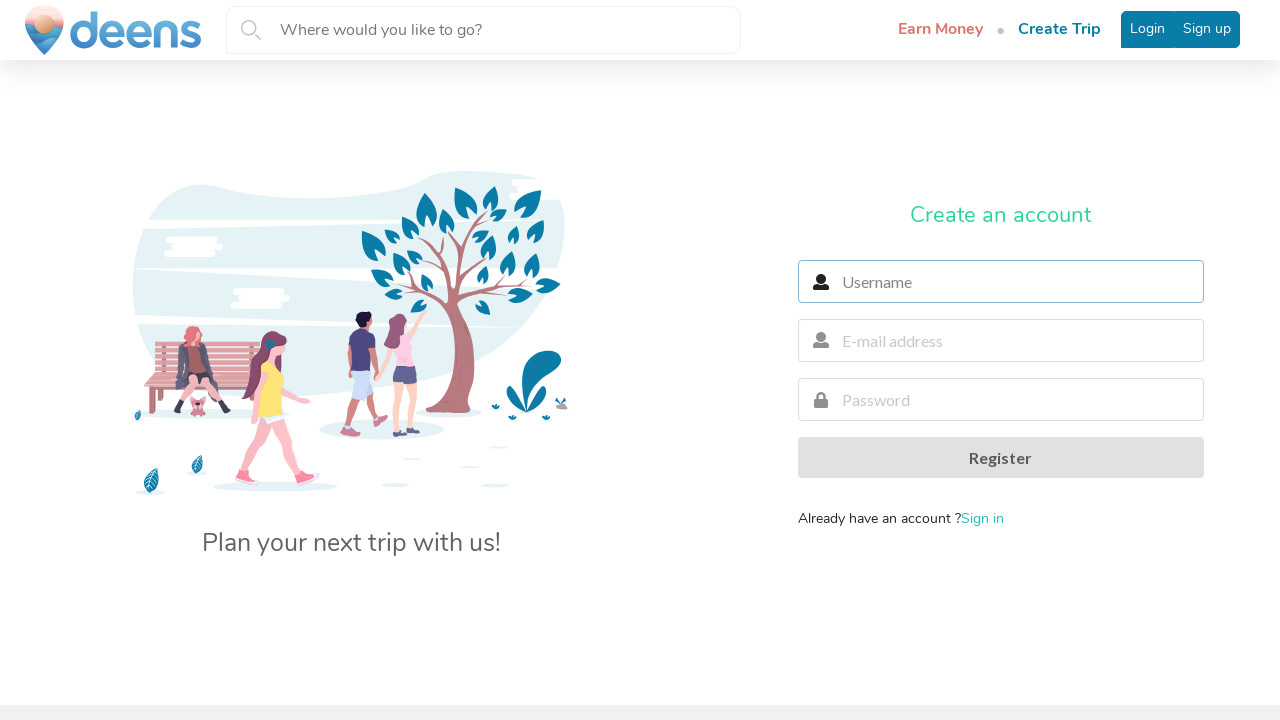